Navigates to W3Schools website, clicks on the Tutorials navigation button, then clicks on the HTML learning option

Starting URL: https://www.w3schools.com/

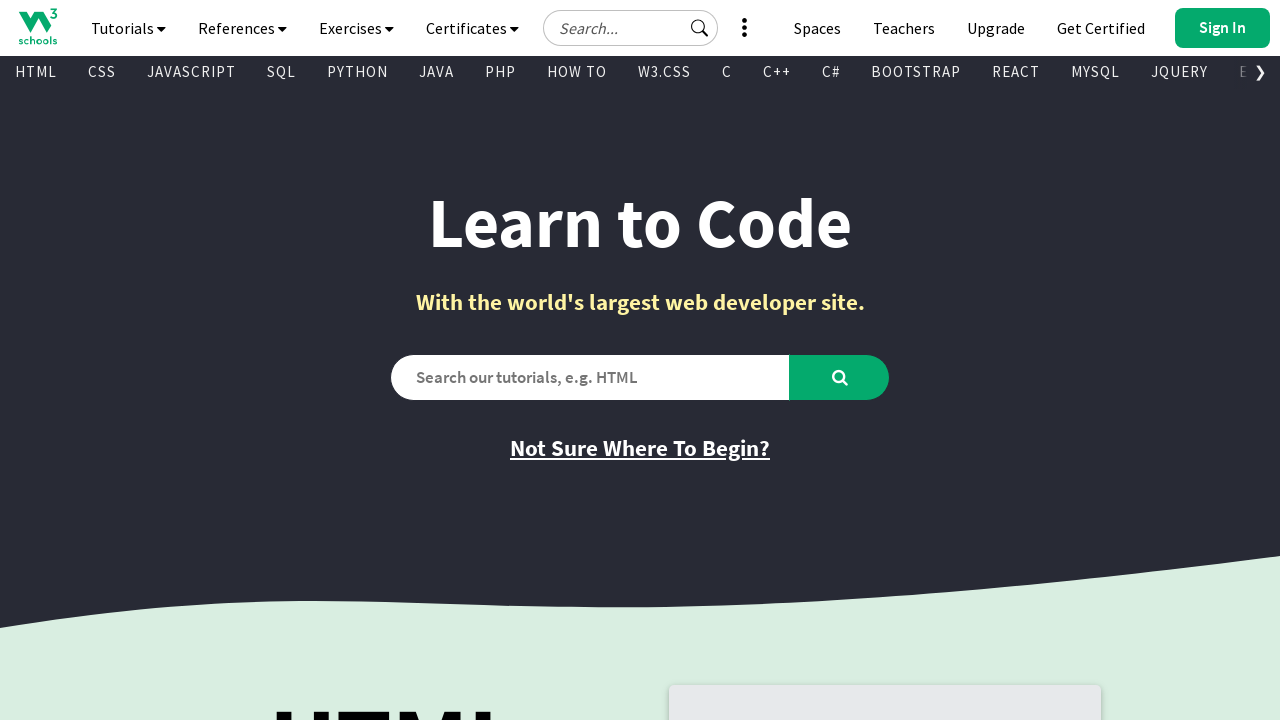

Navigated to W3Schools website
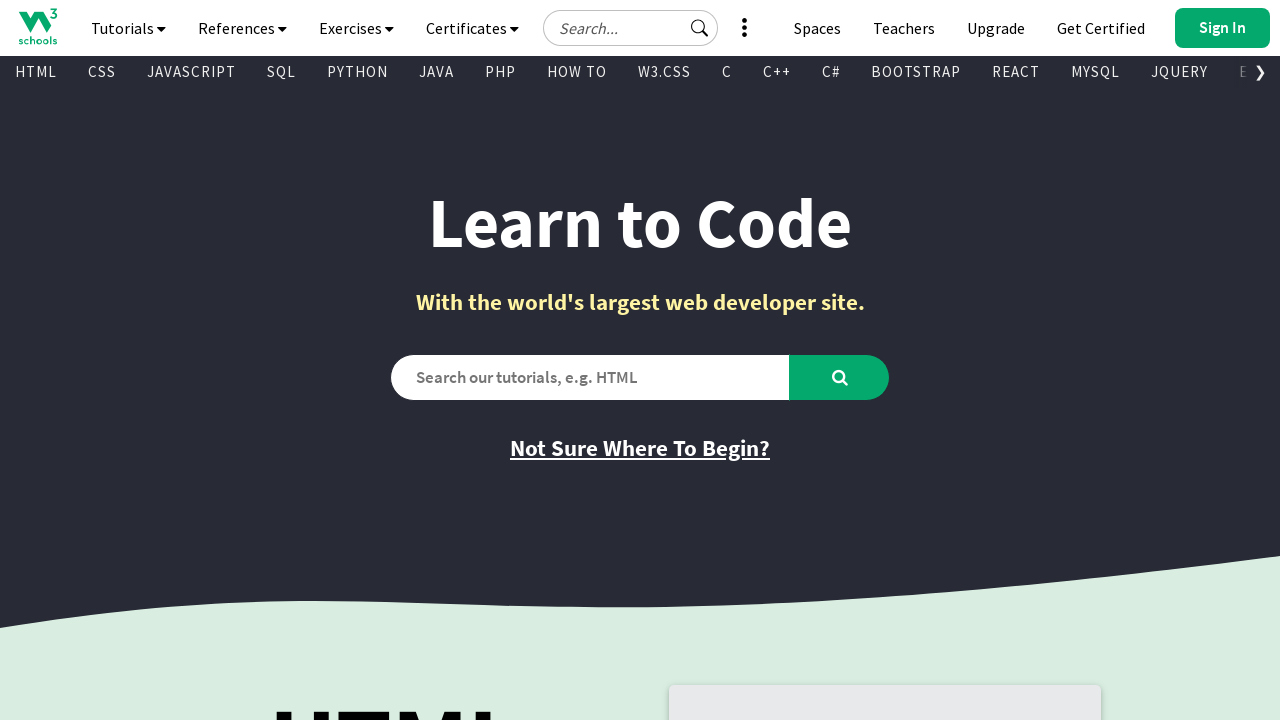

Clicked on Tutorials navigation button at (128, 28) on #navbtn_tutorials
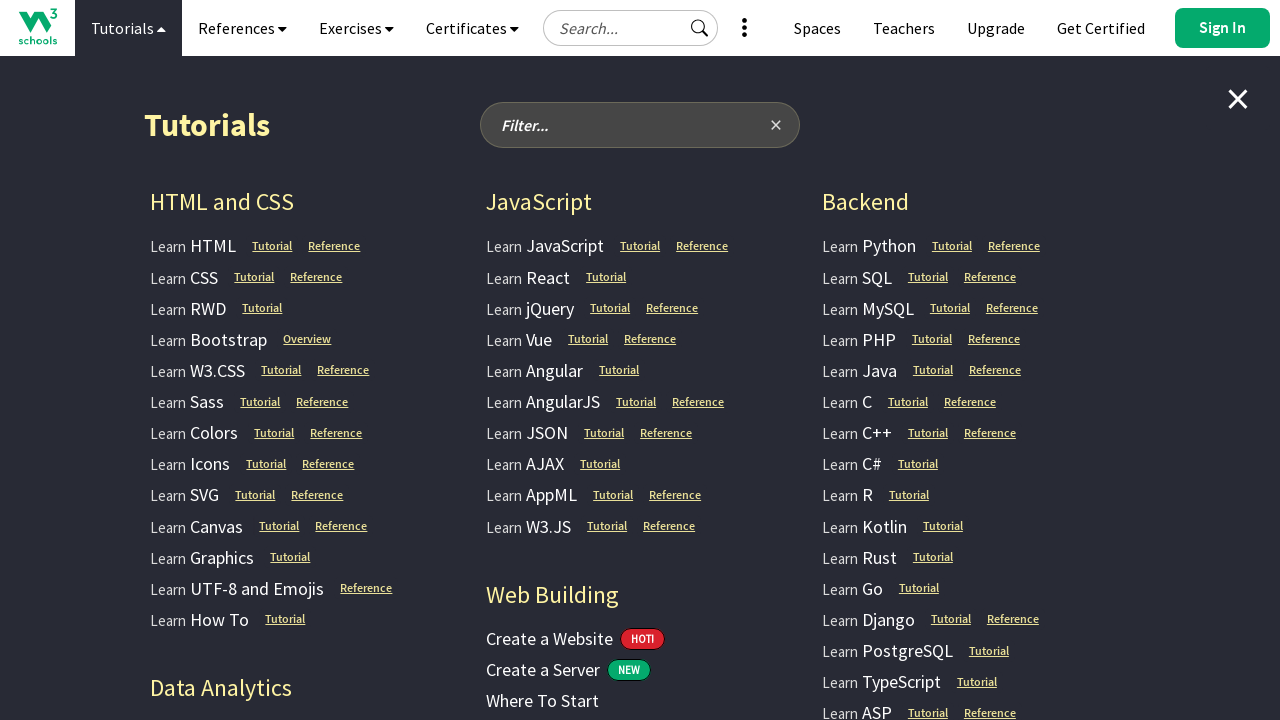

Clicked on HTML learning option at (304, 202) on xpath=//*[contains(text(),'HTML')]
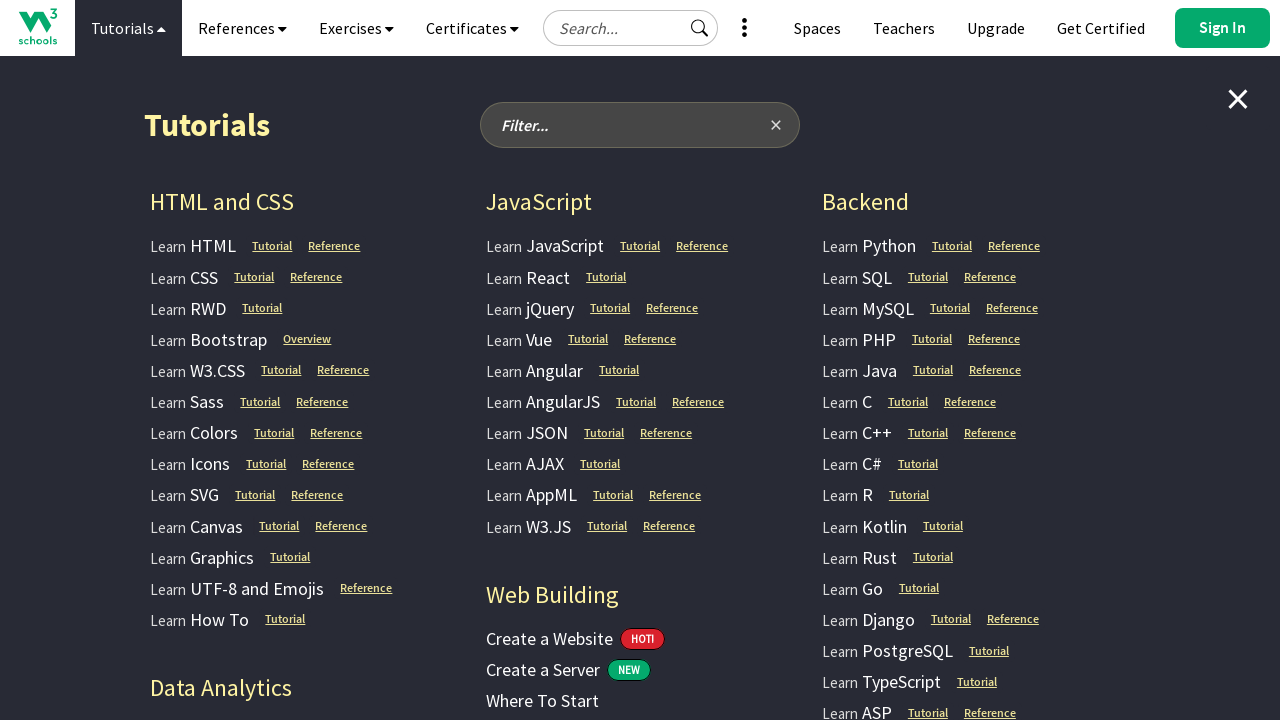

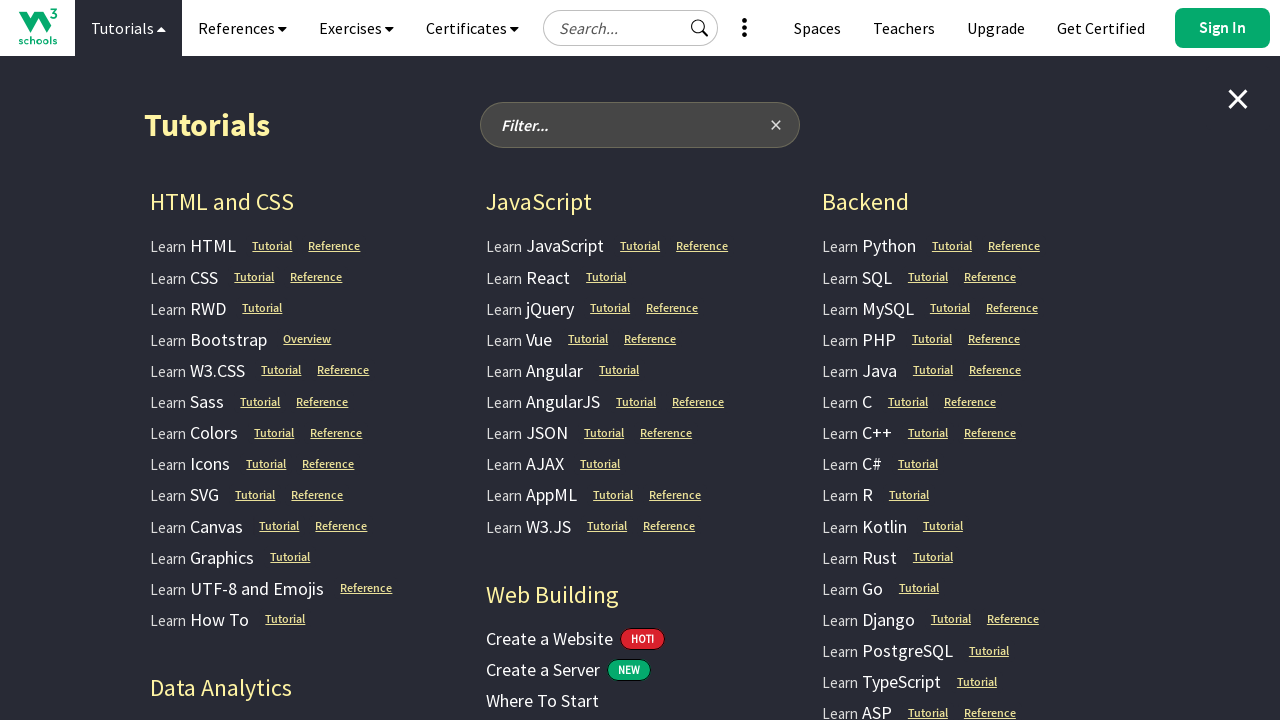